Navigates to Adactin Hotel App website and performs basic browser navigation operations including back, forward, and refresh

Starting URL: https://adactinhotelapp.com/

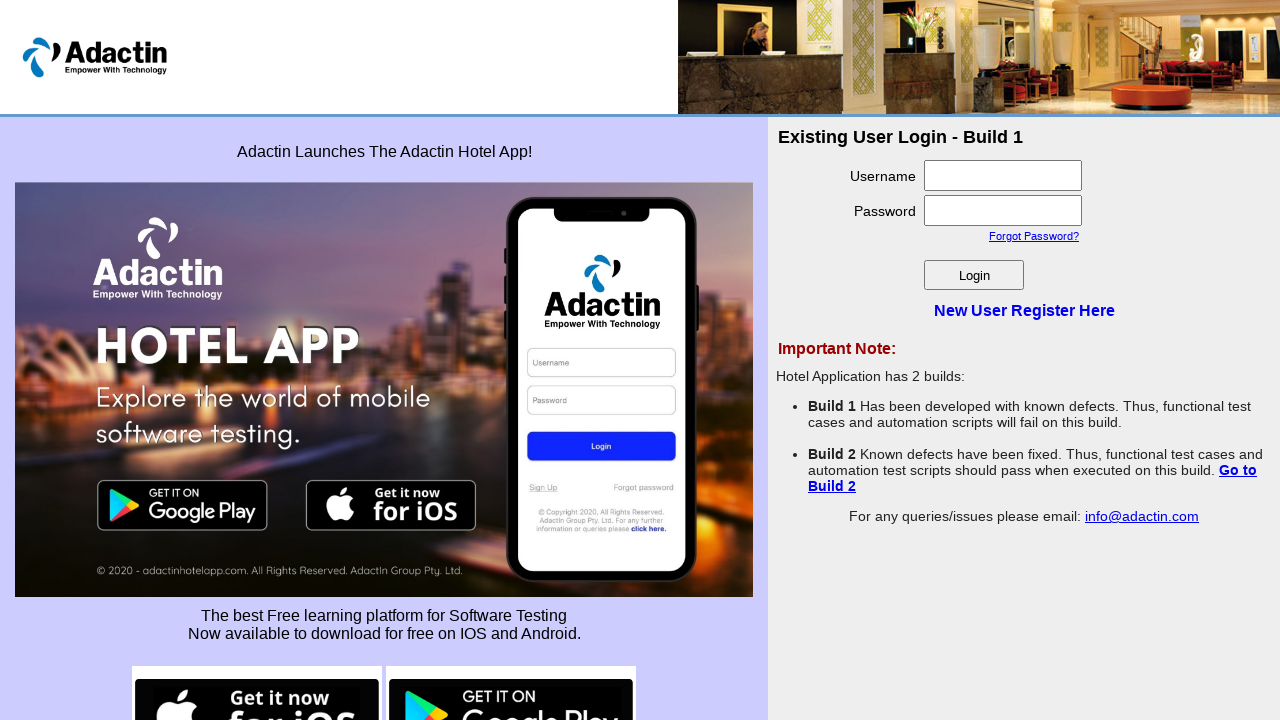

Retrieved page title from Adactin Hotel App website
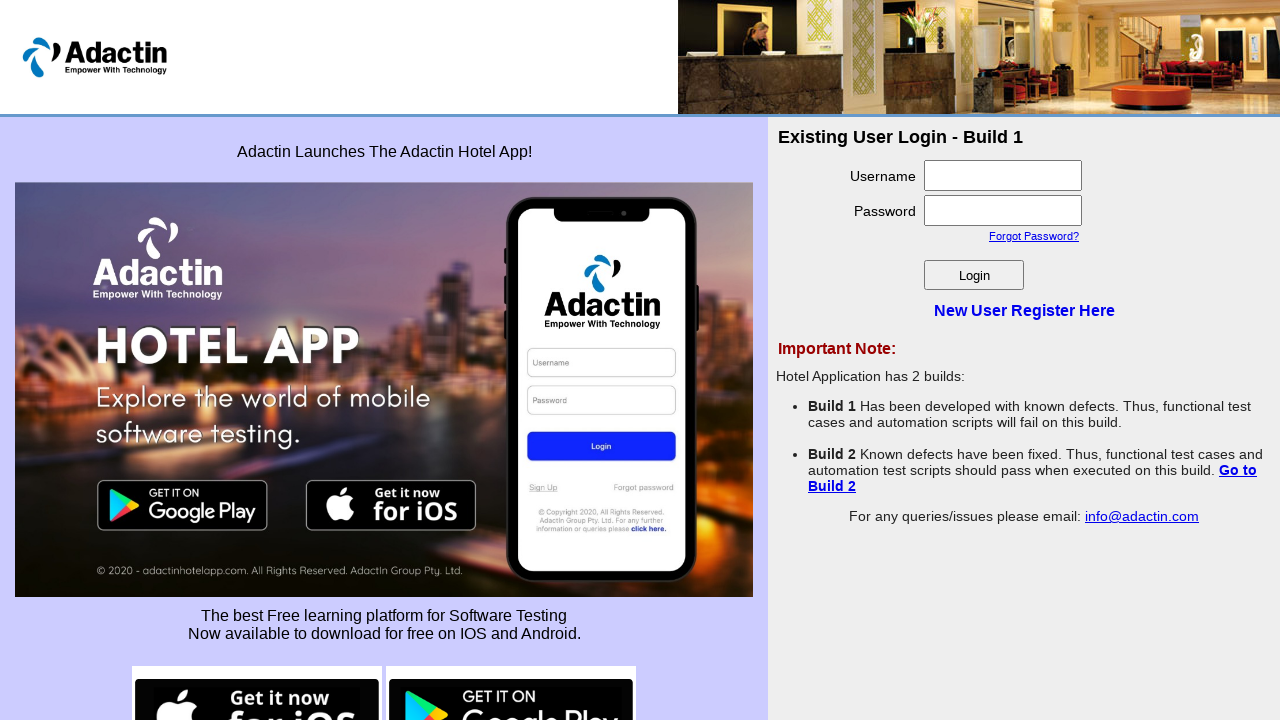

Navigated back in browser history
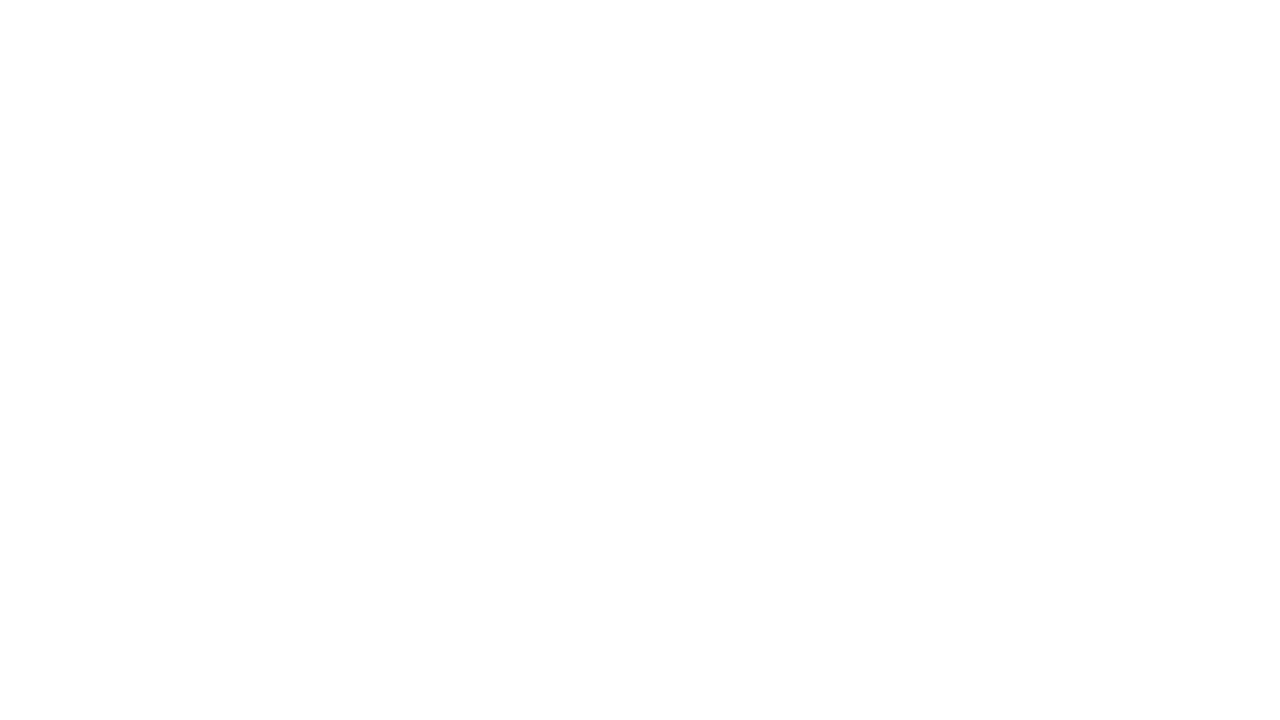

Navigated forward in browser history to return to Adactin Hotel App
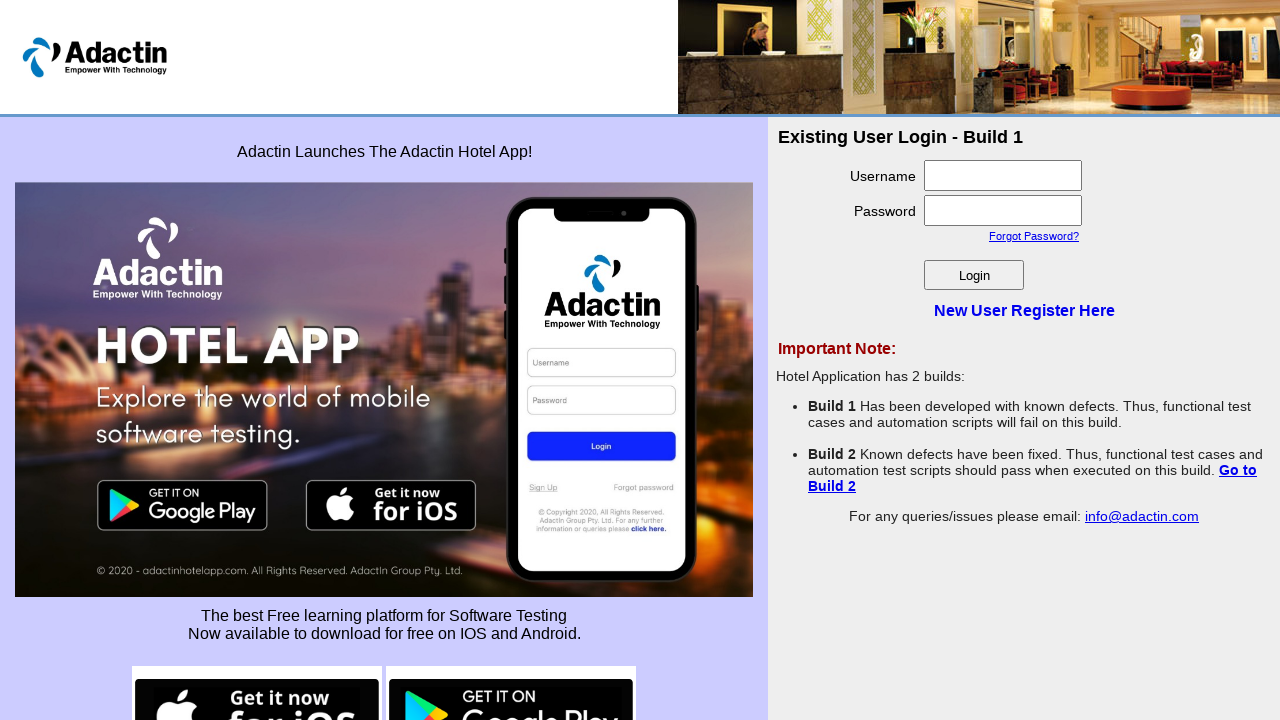

Refreshed the Adactin Hotel App page
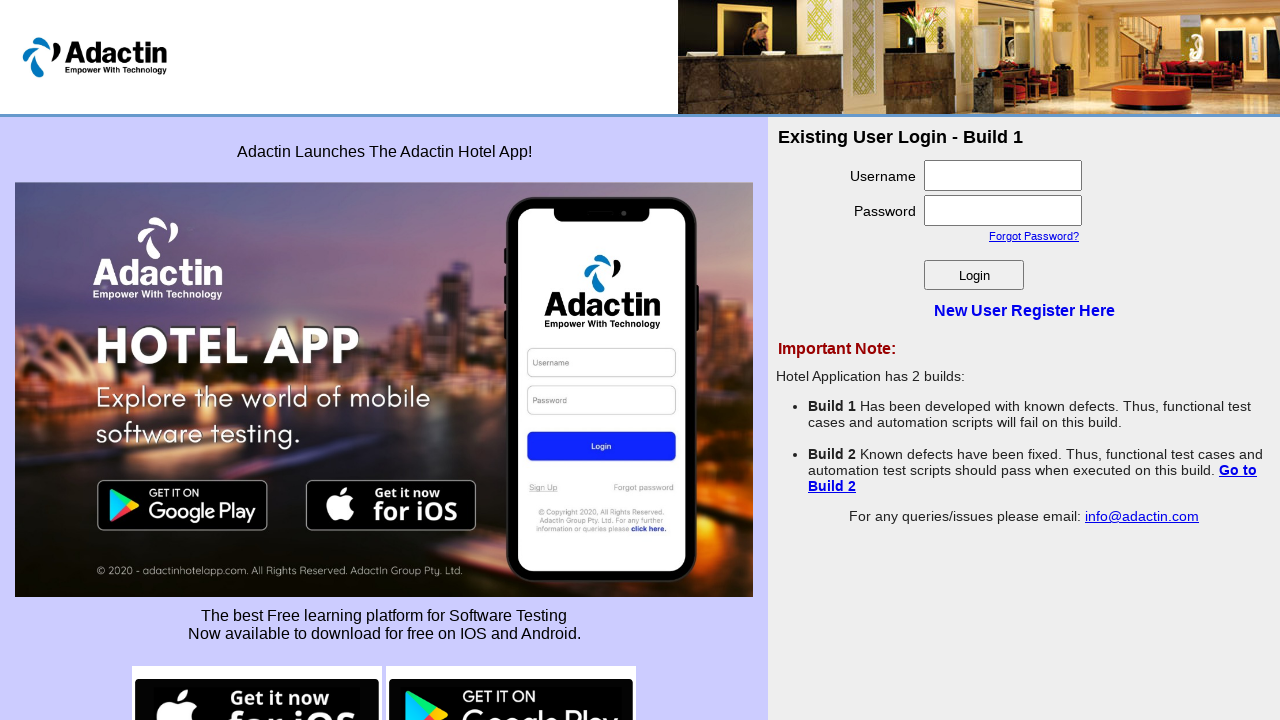

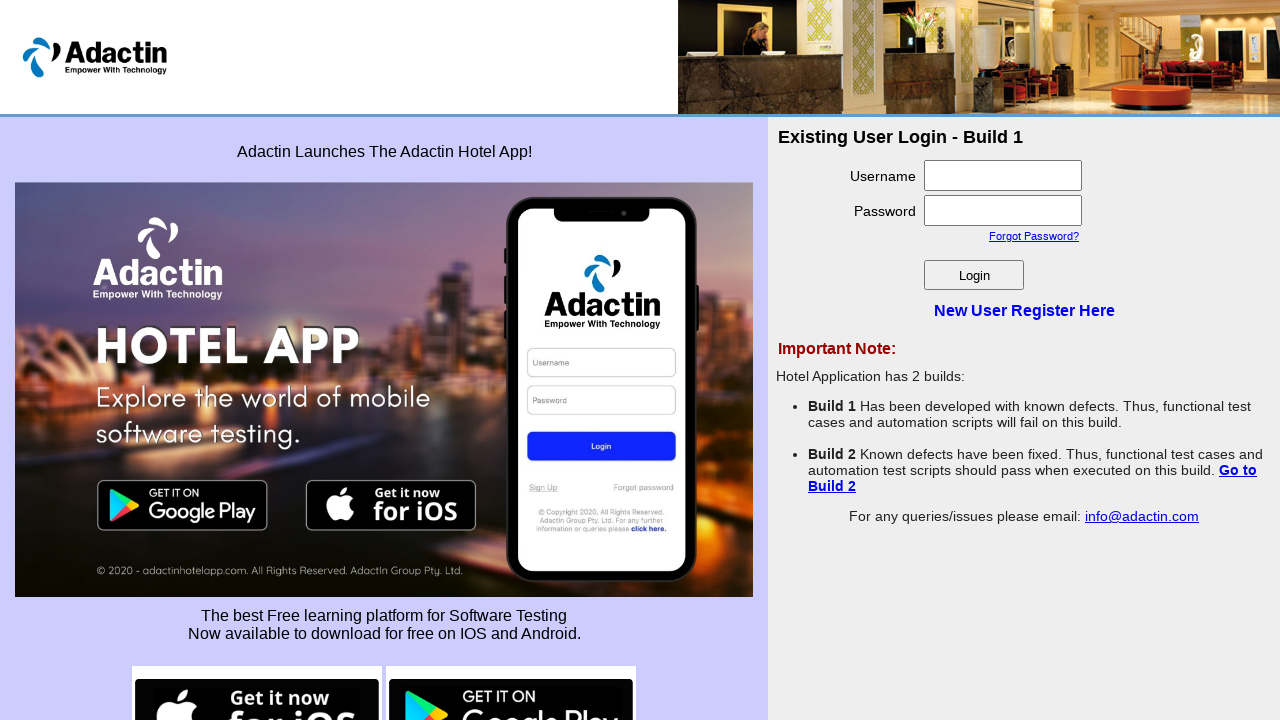